Tests adding multiple items (Cucumber, Tomato, Beetroot) to cart, proceeding to checkout, and applying a promo code on a grocery shopping practice website

Starting URL: https://rahulshettyacademy.com/seleniumPractise/#/

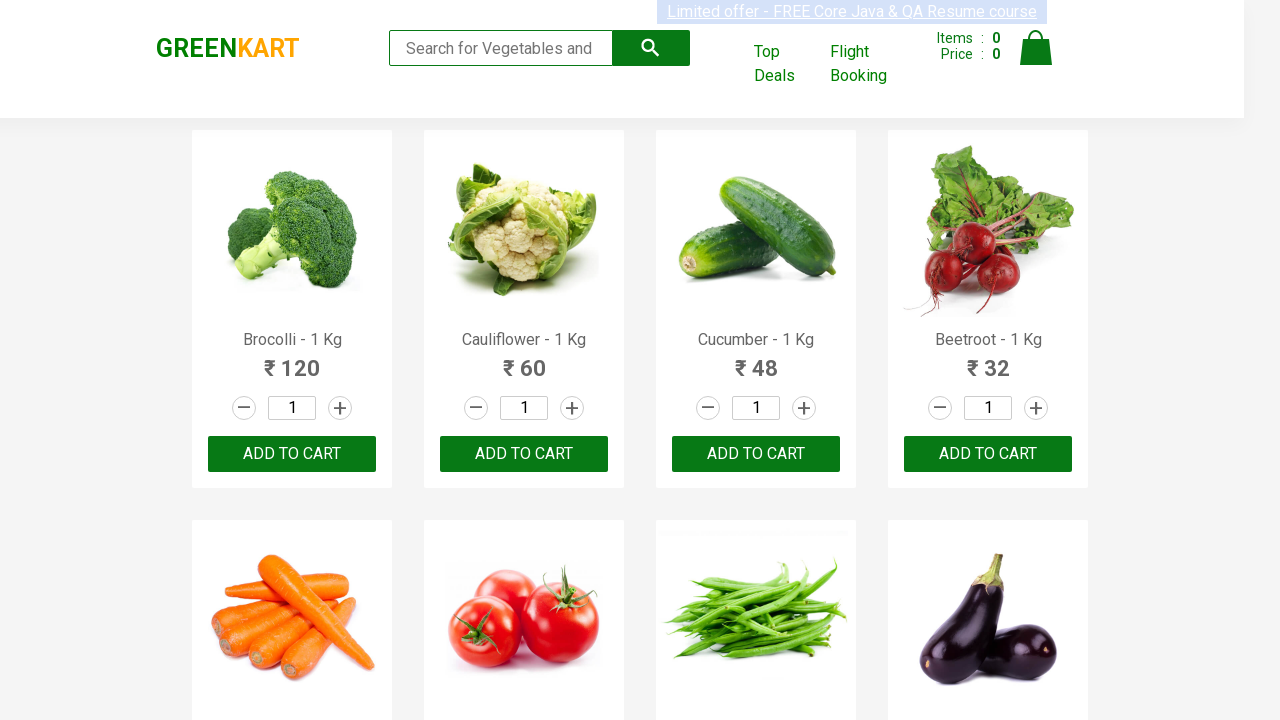

Waited for product names to load on grocery shopping page
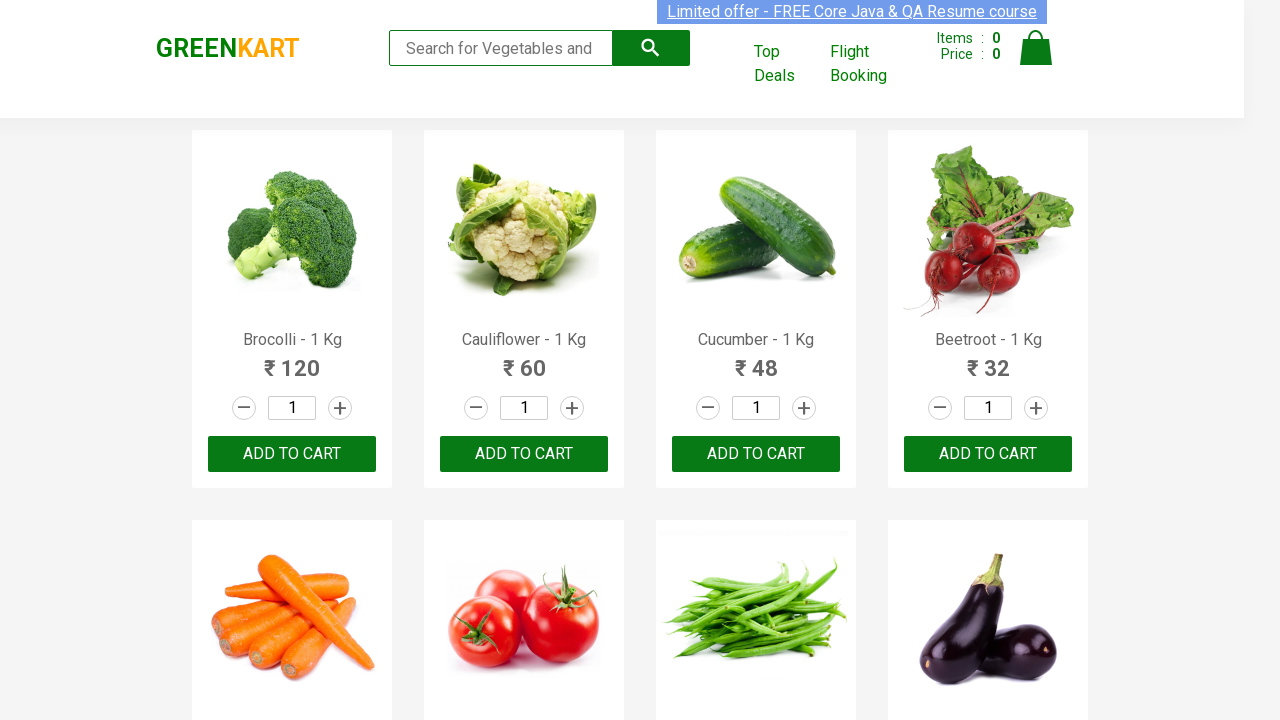

Retrieved all product names from the page
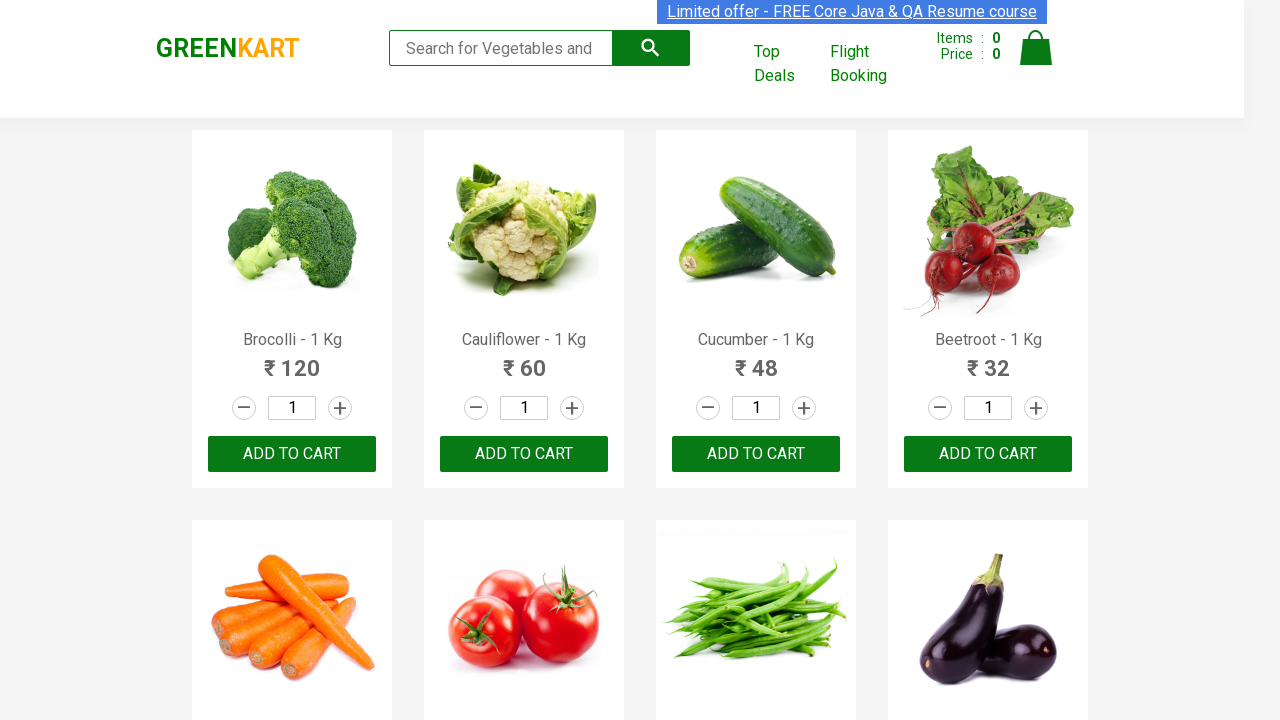

Clicked 'Add to Cart' button for Cucumber at (756, 454) on xpath=//div[@class='product-action']/button >> nth=2
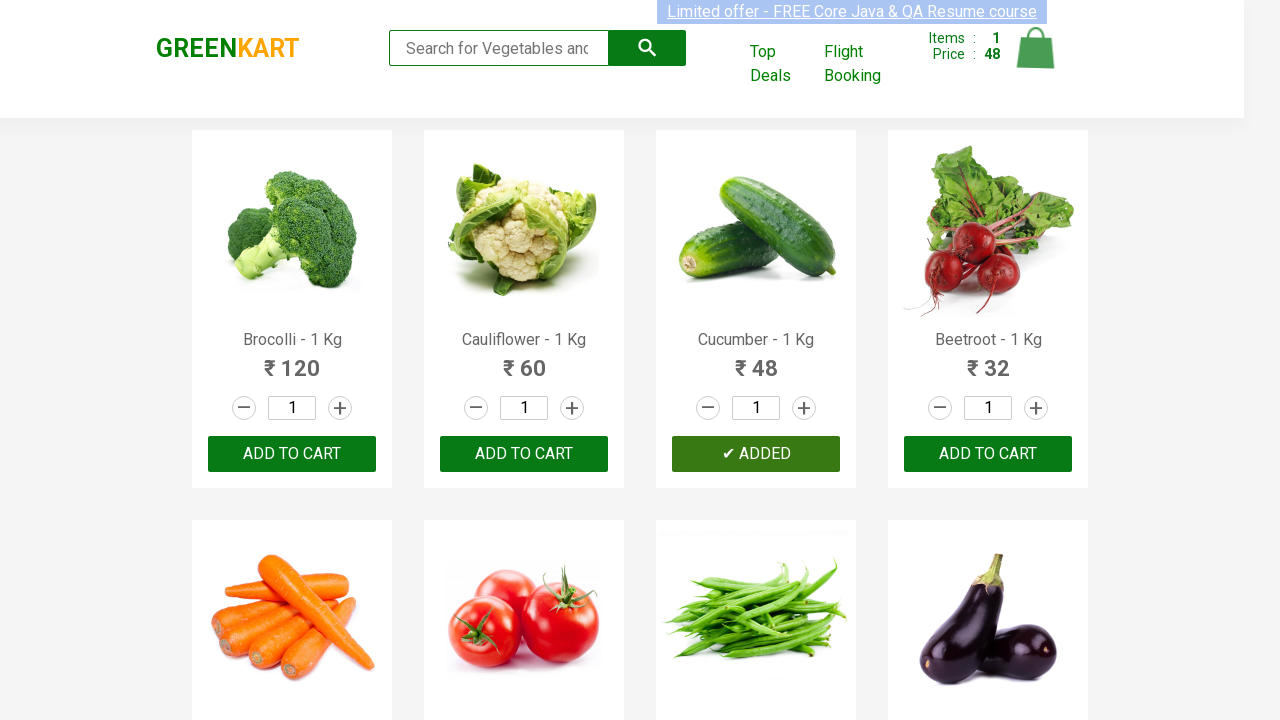

Waited for cart to update after adding Cucumber
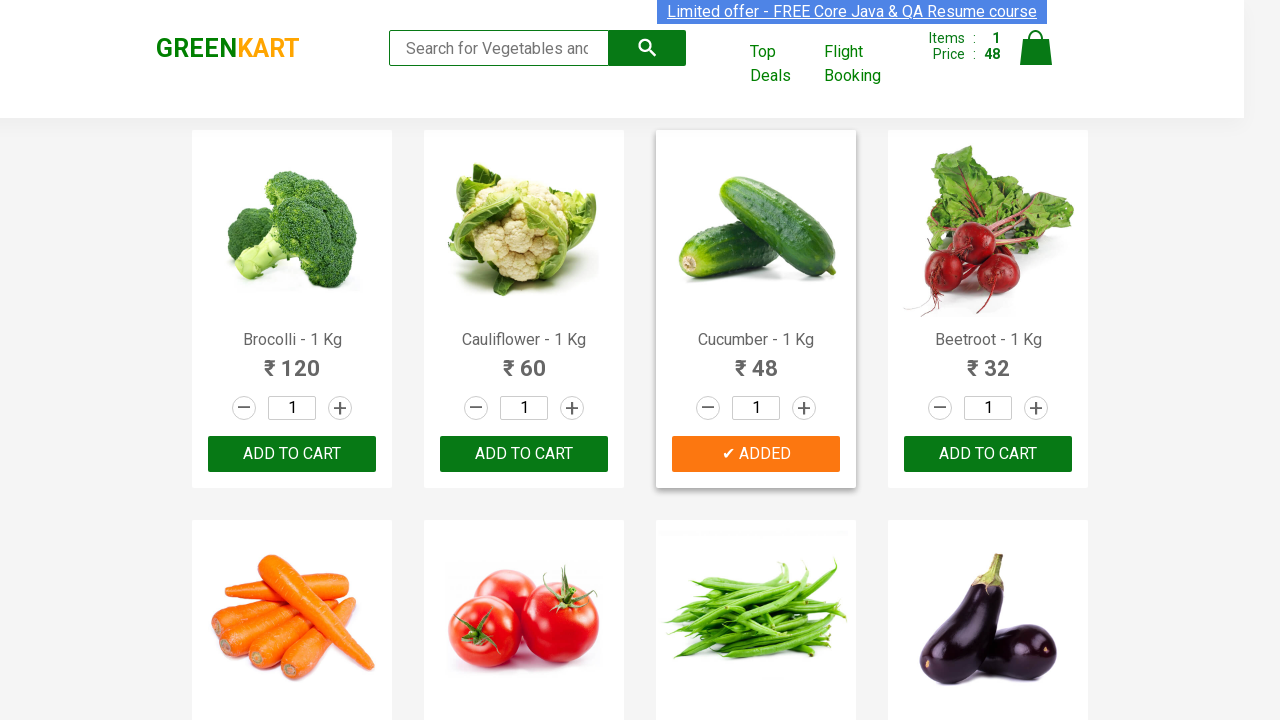

Clicked 'Add to Cart' button for Beetroot at (988, 454) on xpath=//div[@class='product-action']/button >> nth=3
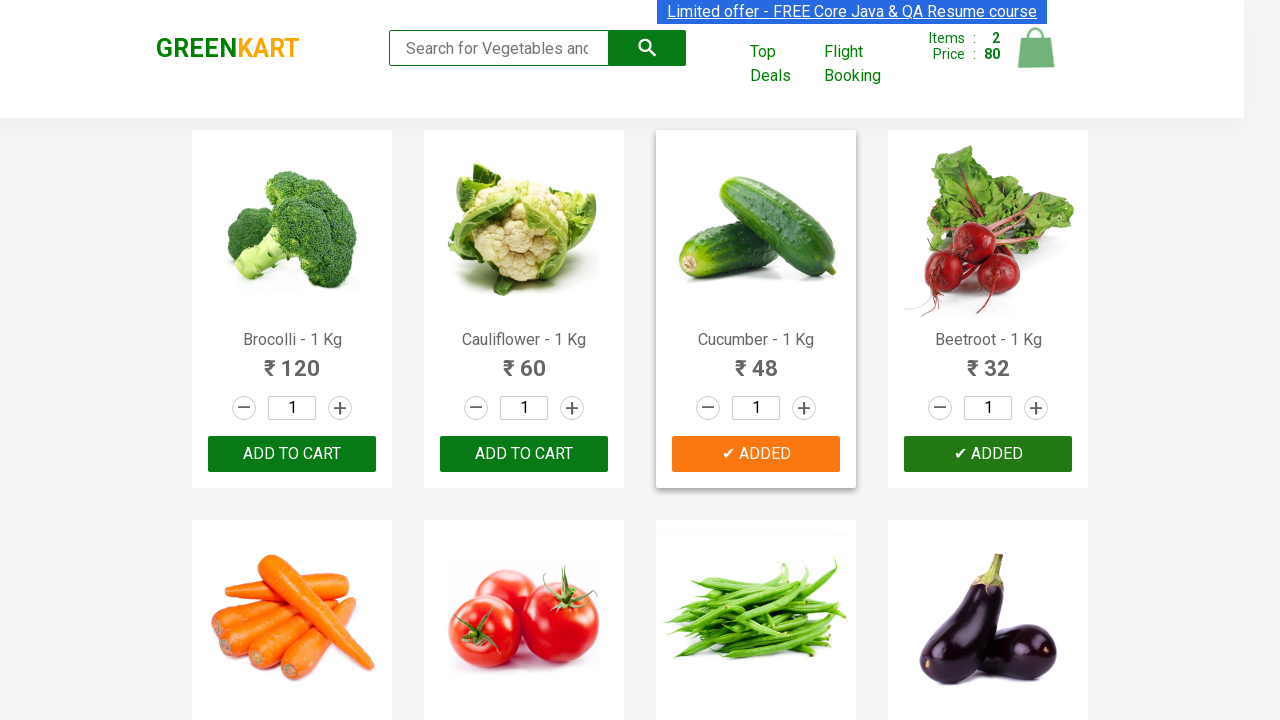

Waited for cart to update after adding Beetroot
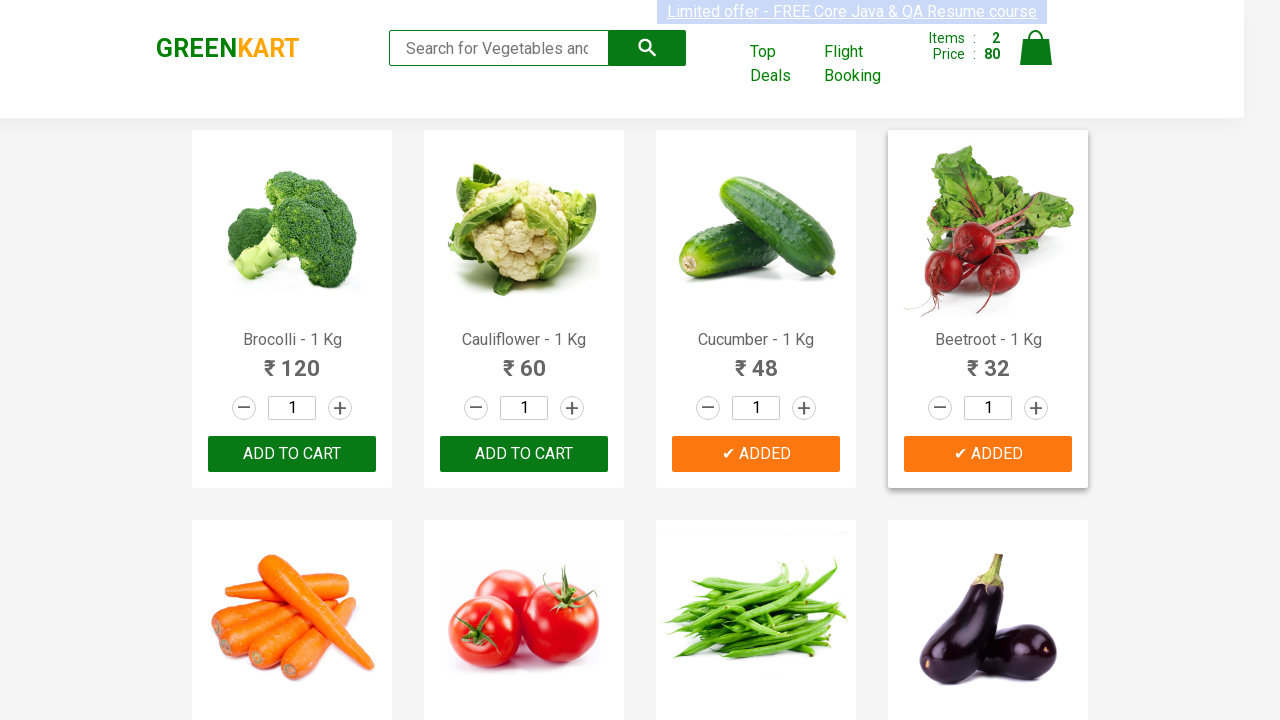

Clicked 'Add to Cart' button for Tomato at (524, 360) on xpath=//div[@class='product-action']/button >> nth=5
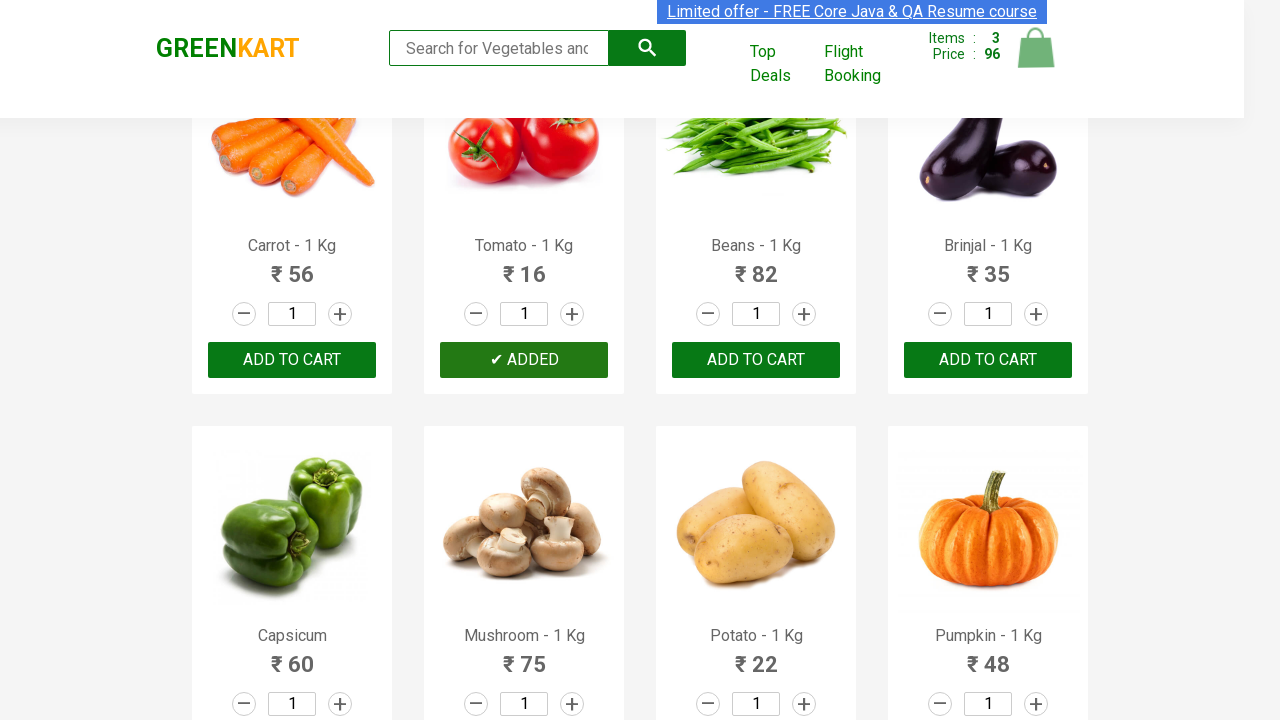

Waited for cart to update after adding Tomato
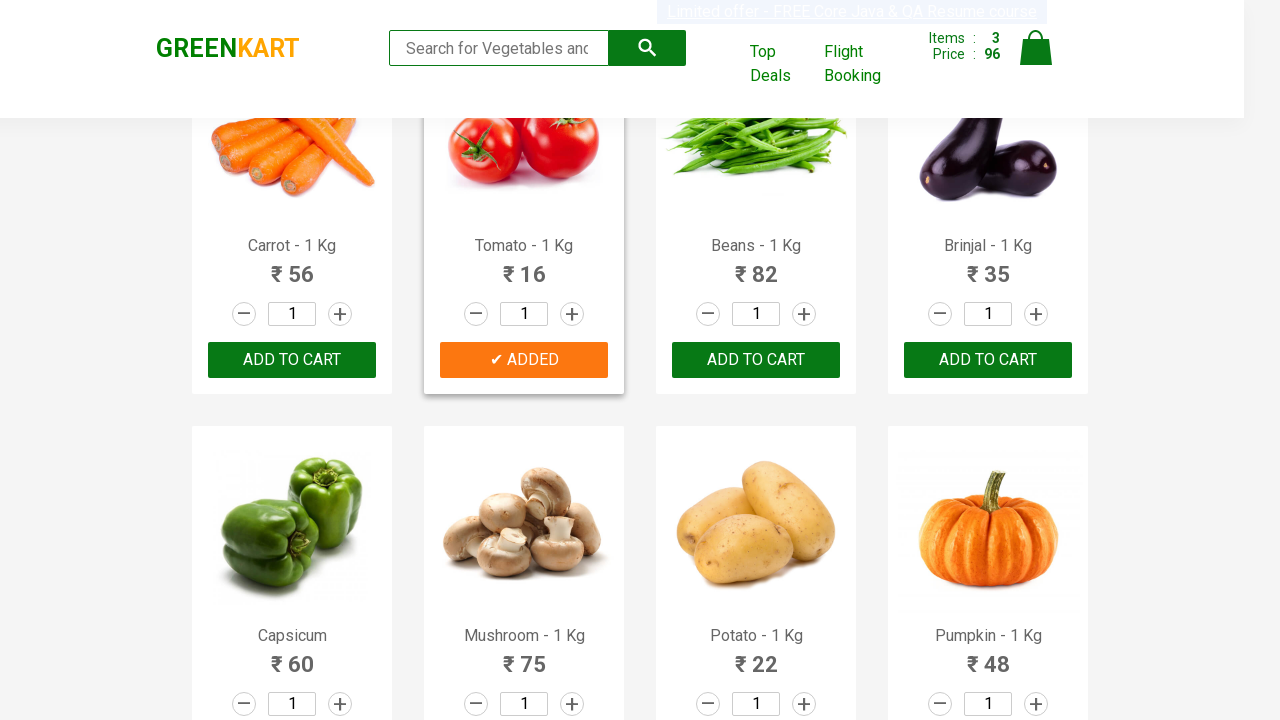

Clicked on Cart icon to view cart at (1036, 48) on img[alt='Cart']
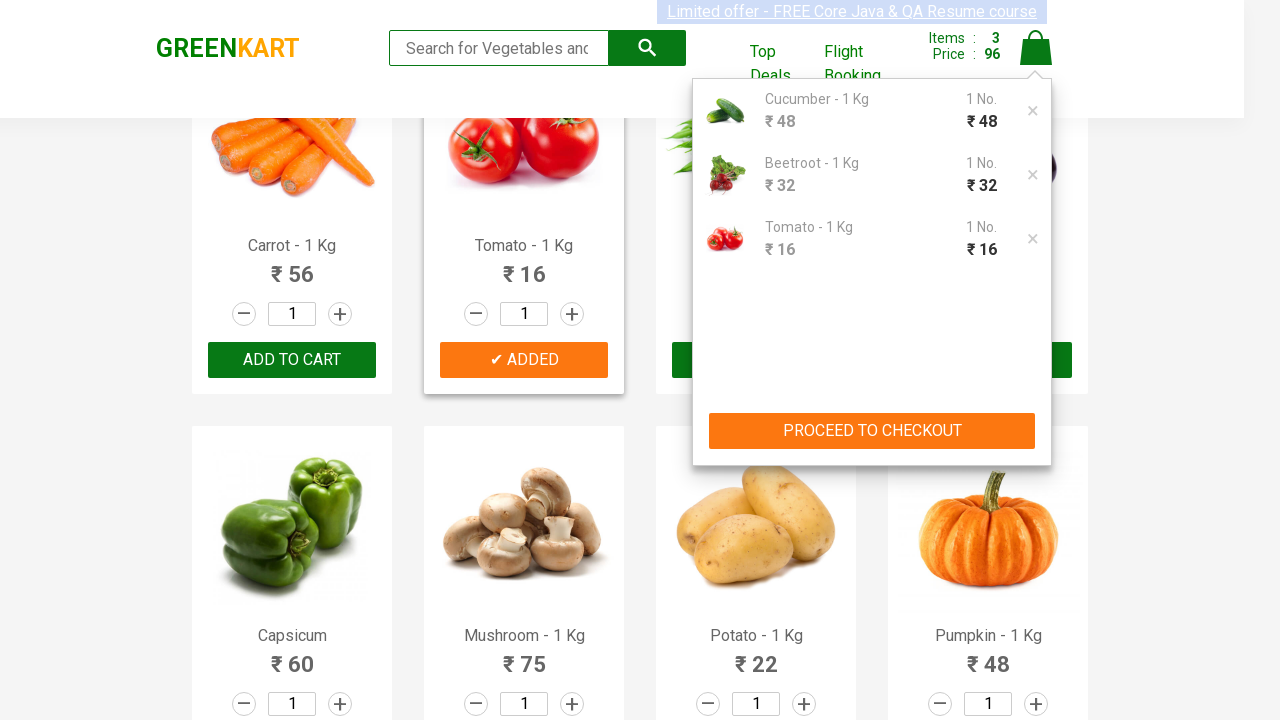

Clicked 'PROCEED TO CHECKOUT' button at (872, 431) on xpath=//button[contains(text(),'PROCEED TO CHECKOUT')]
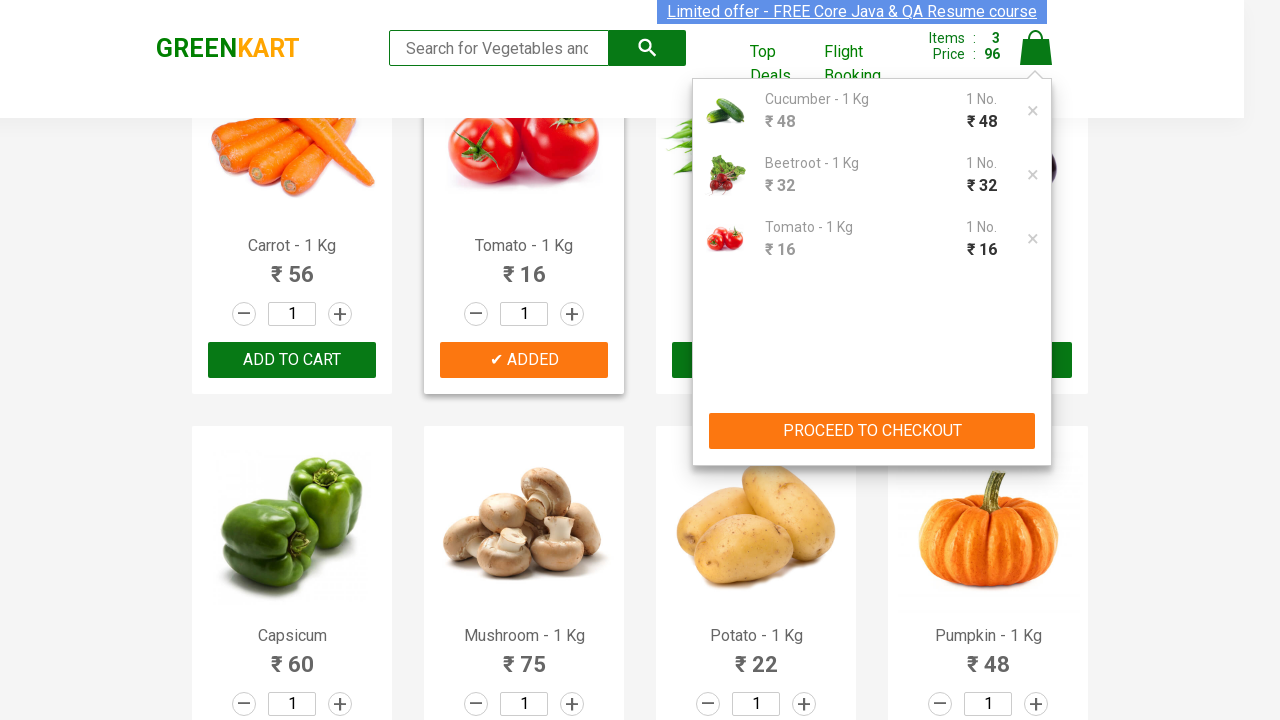

Entered promo code 'rahulshettyacademy' in promo code field on .promoCode
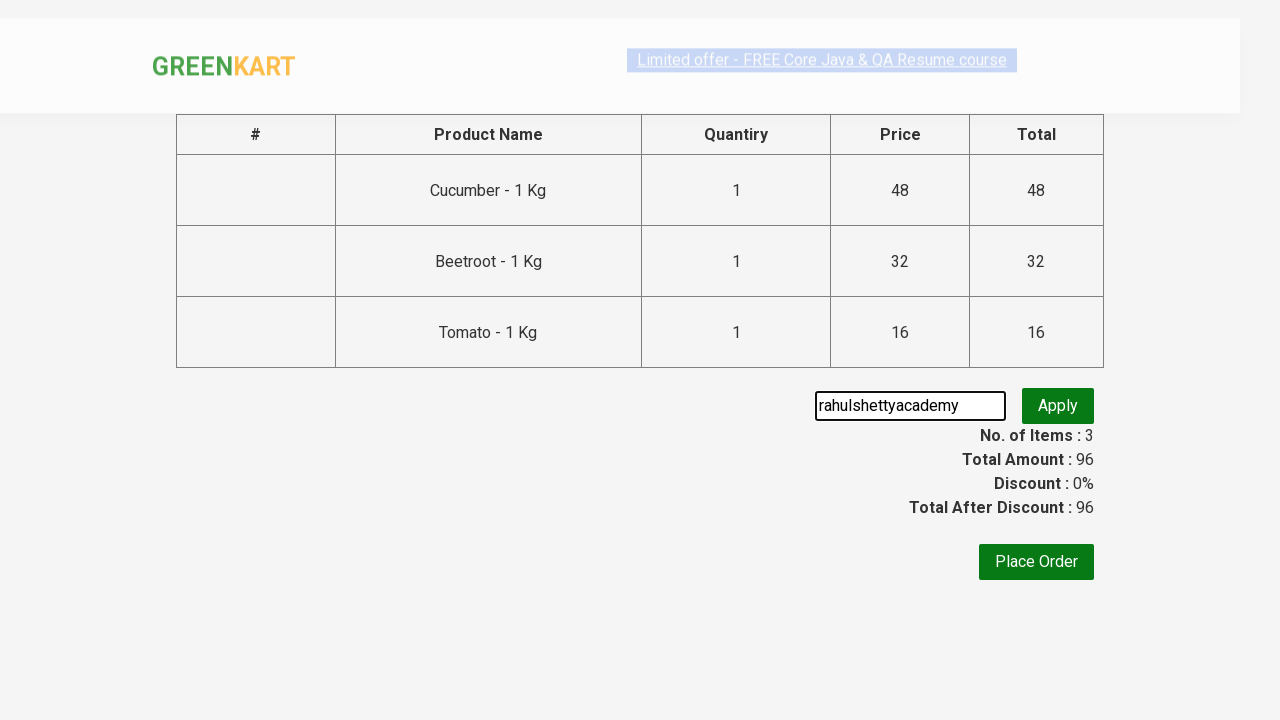

Clicked 'Apply' button to apply promo code at (1058, 406) on .promoBtn
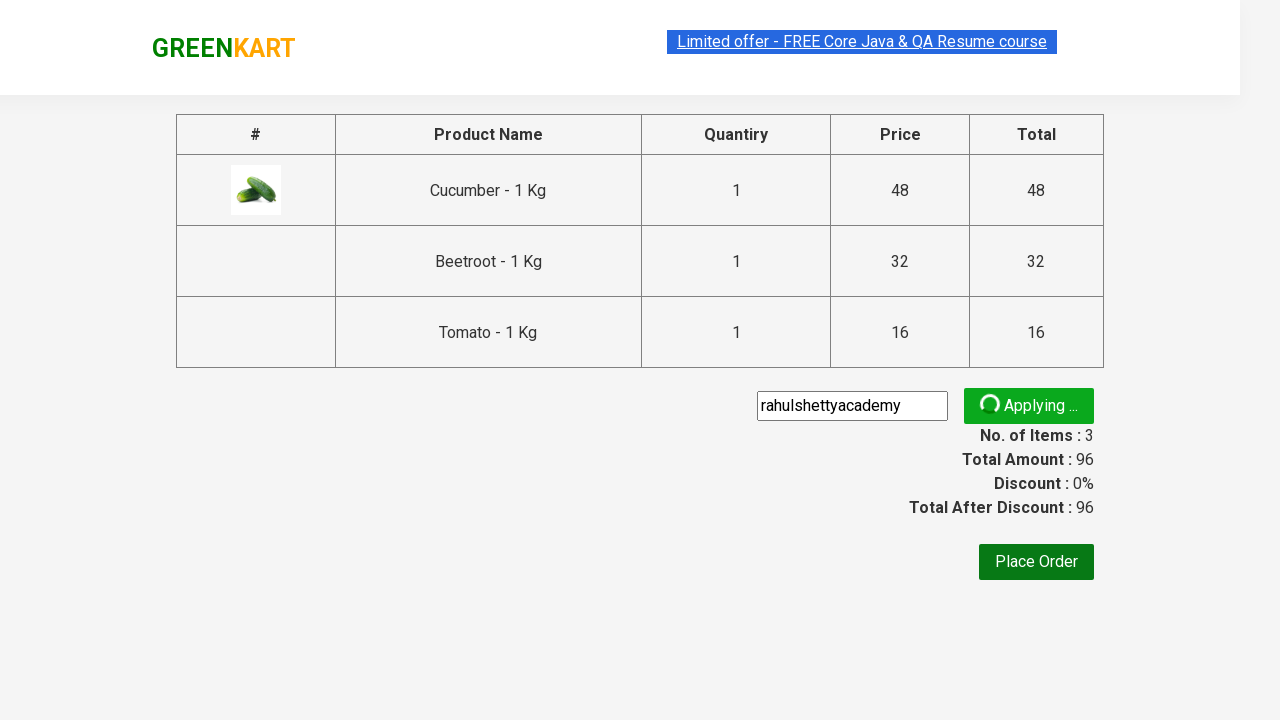

Promo code information displayed successfully
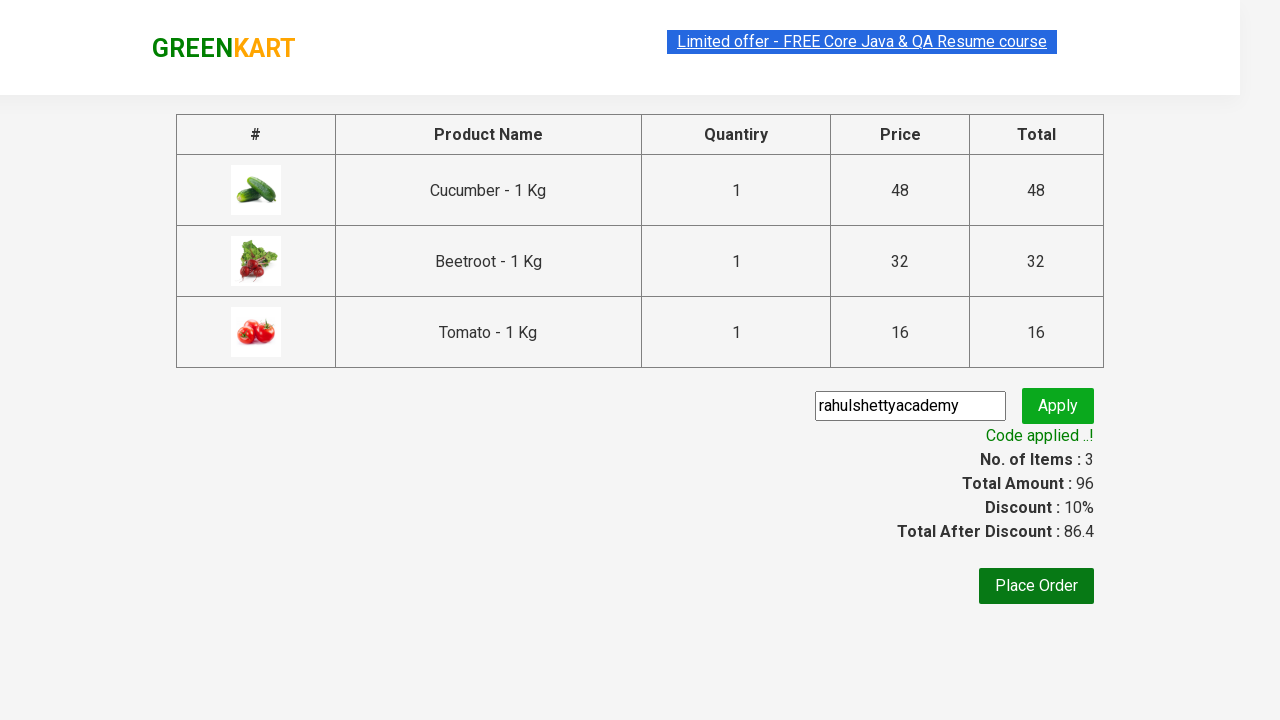

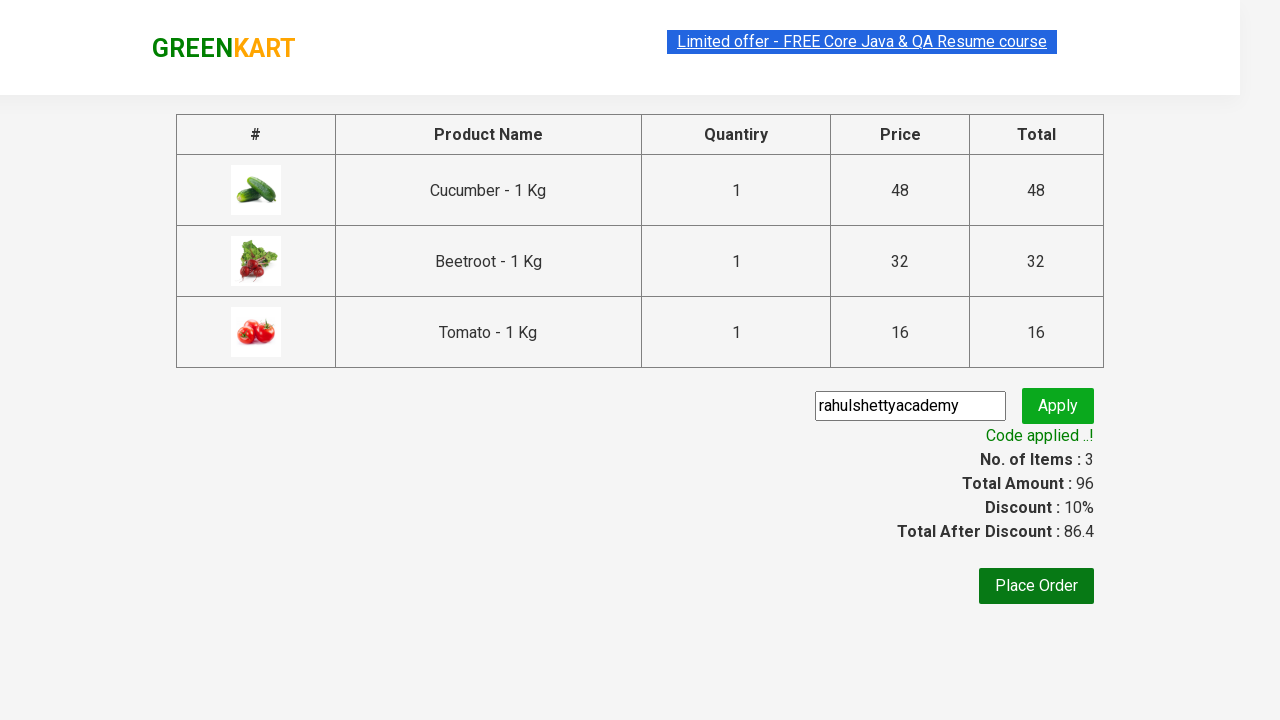